Navigates to the Getcalley demo page with mobile viewport dimensions (375x667) and waits for the page to load completely.

Starting URL: https://www.getcalley.com/see-a-demo/

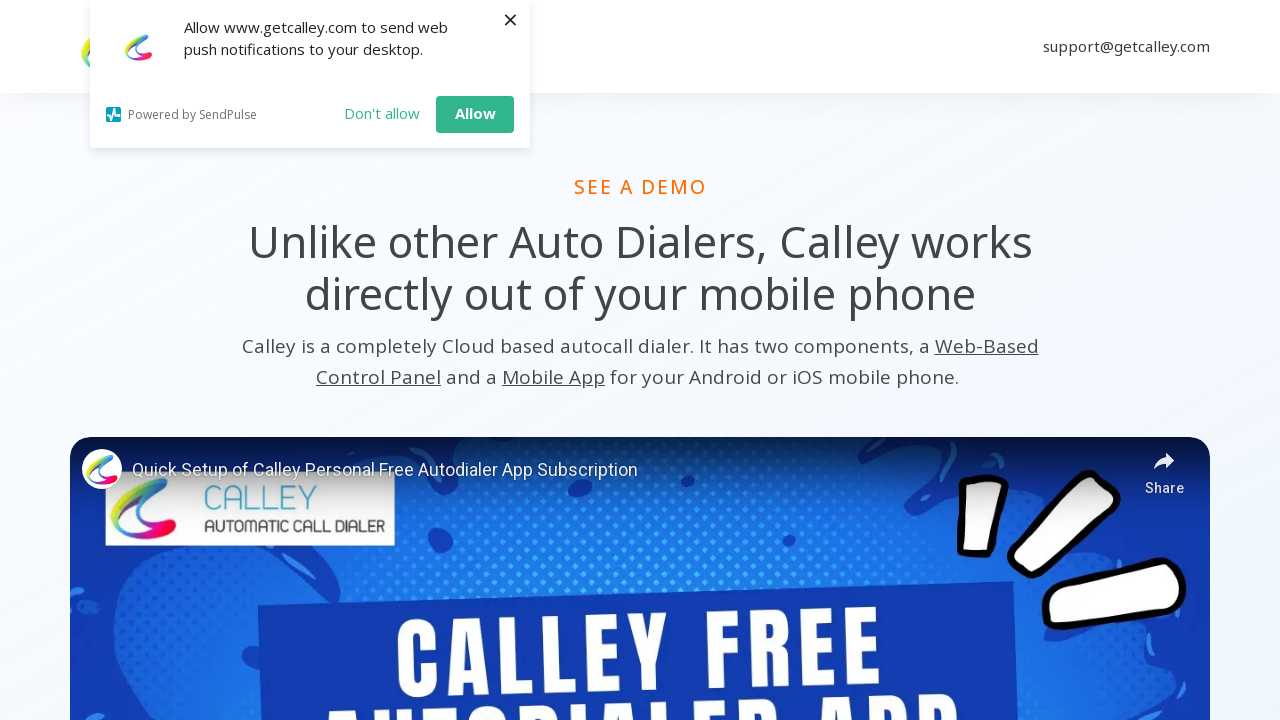

Set mobile viewport dimensions to 375x667 (iPhone 6/7/8 size)
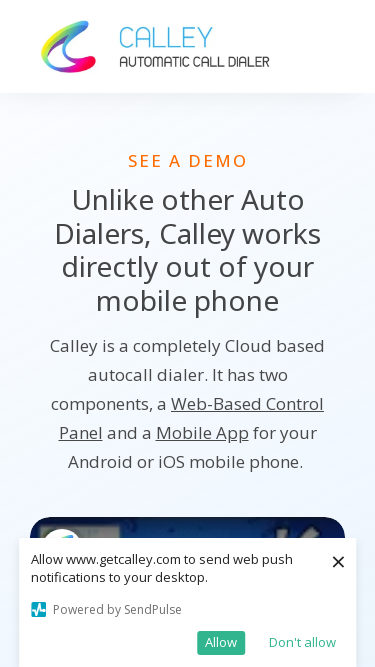

Waited for page to load completely (networkidle state)
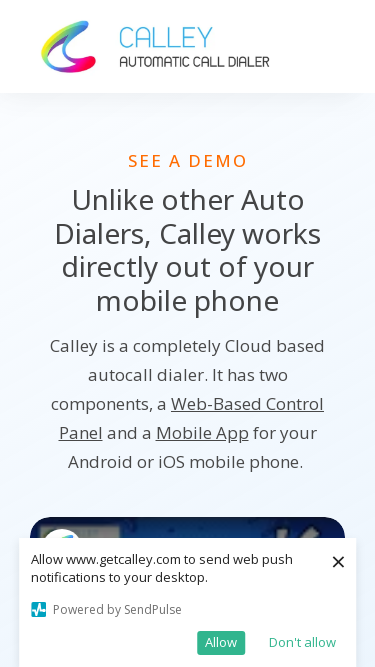

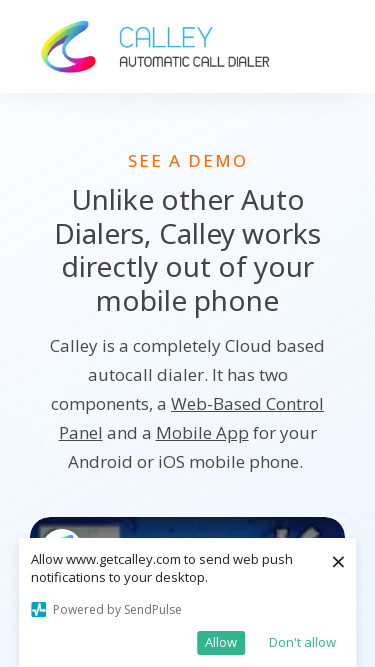